Tests text verification with multiple elements by adding several todos and verifying each one

Starting URL: https://demo.playwright.dev/todomvc/

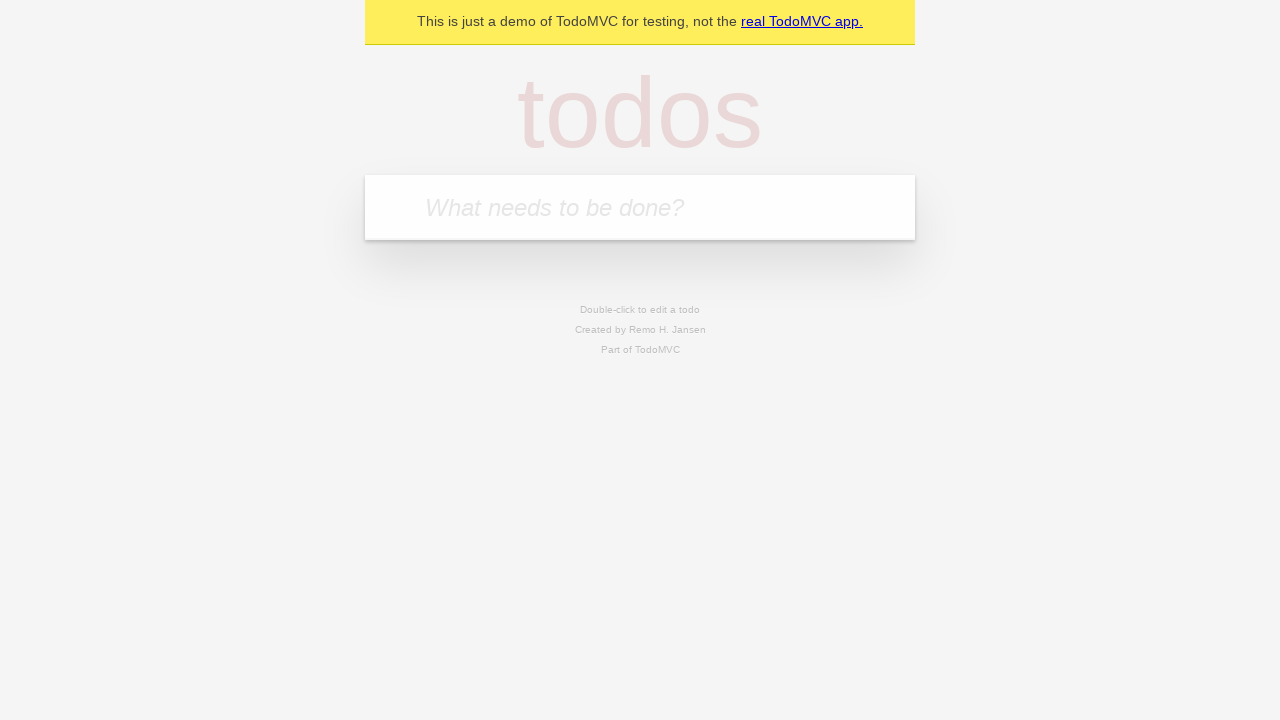

Filled todo input with 'Morning exercise' on .new-todo
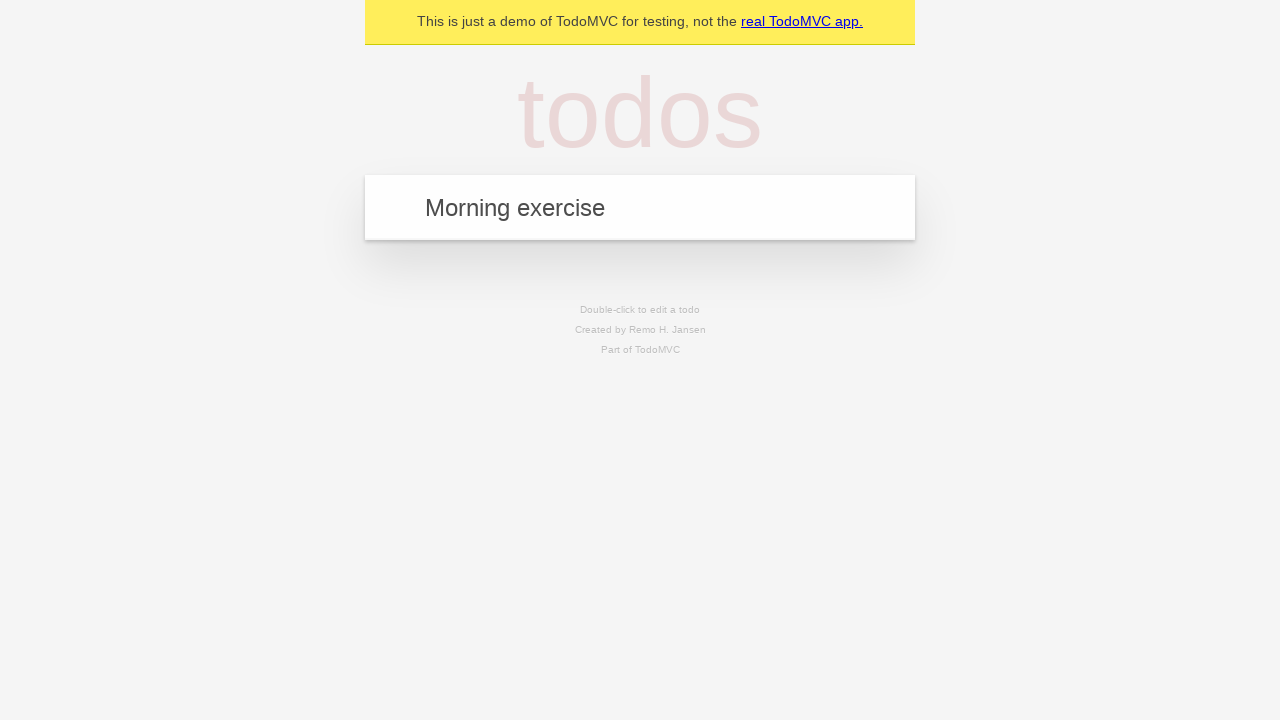

Pressed Enter to add todo 'Morning exercise' on .new-todo
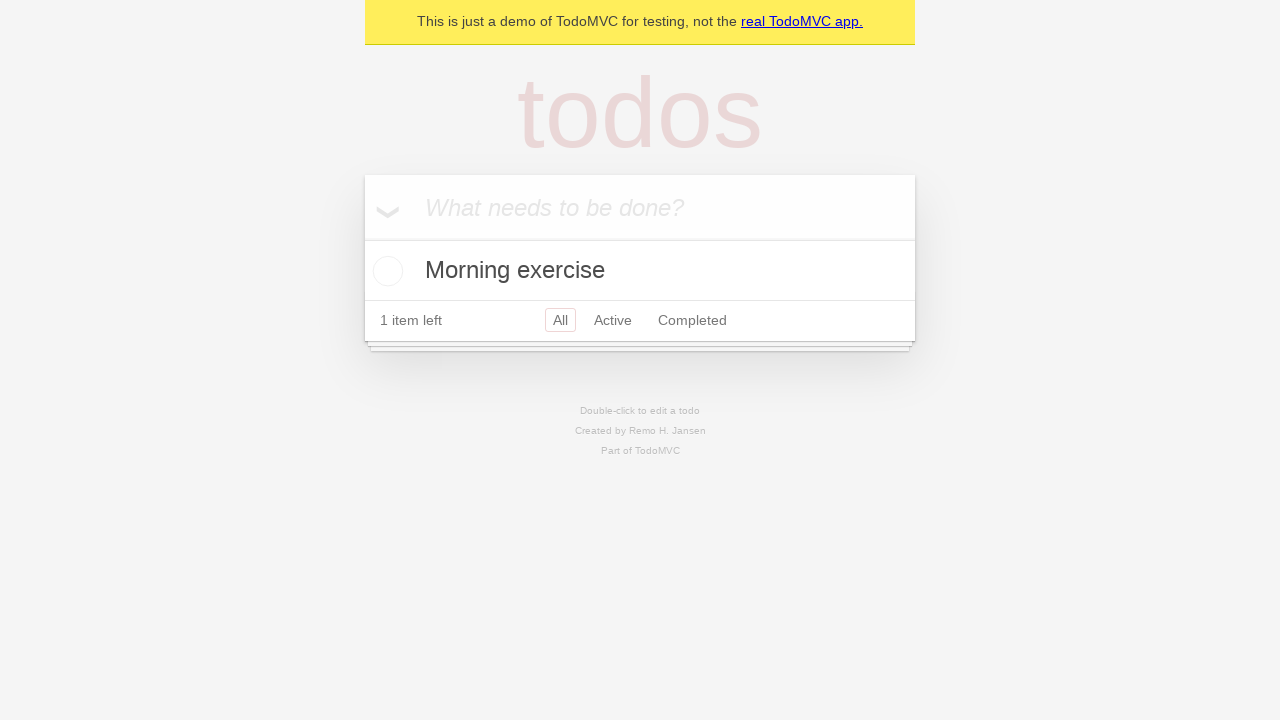

Filled todo input with 'Check emails' on .new-todo
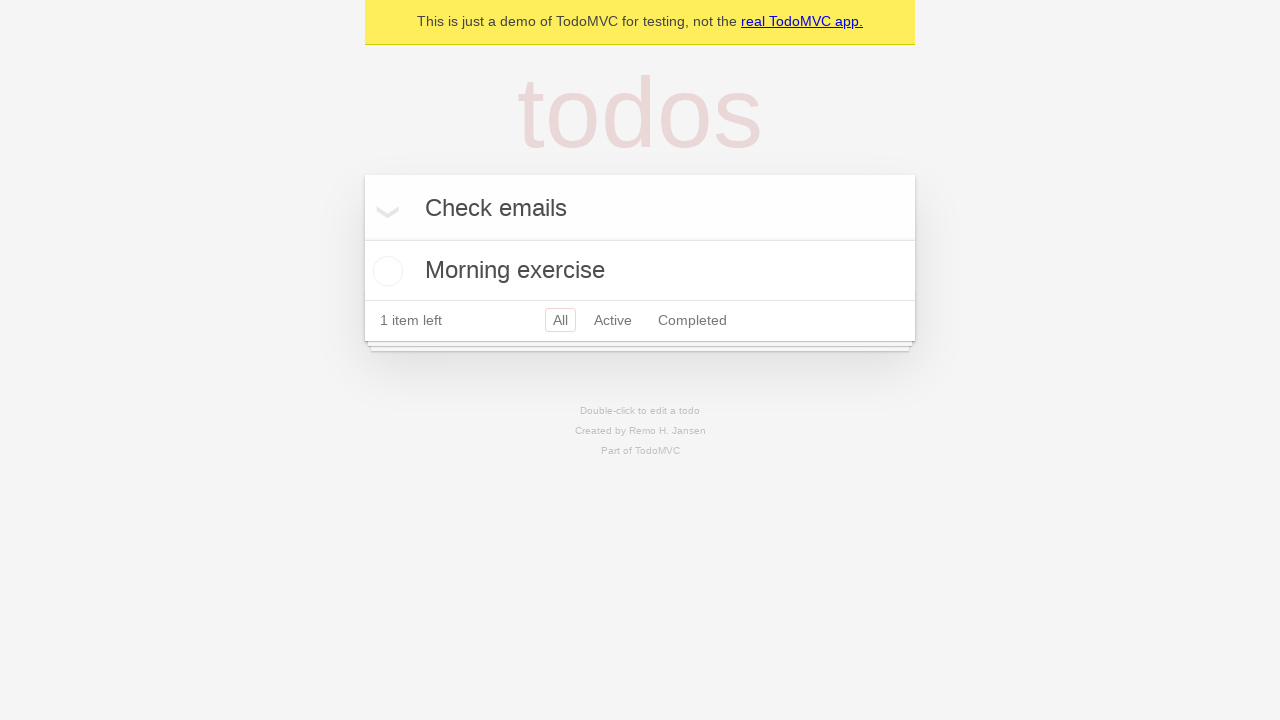

Pressed Enter to add todo 'Check emails' on .new-todo
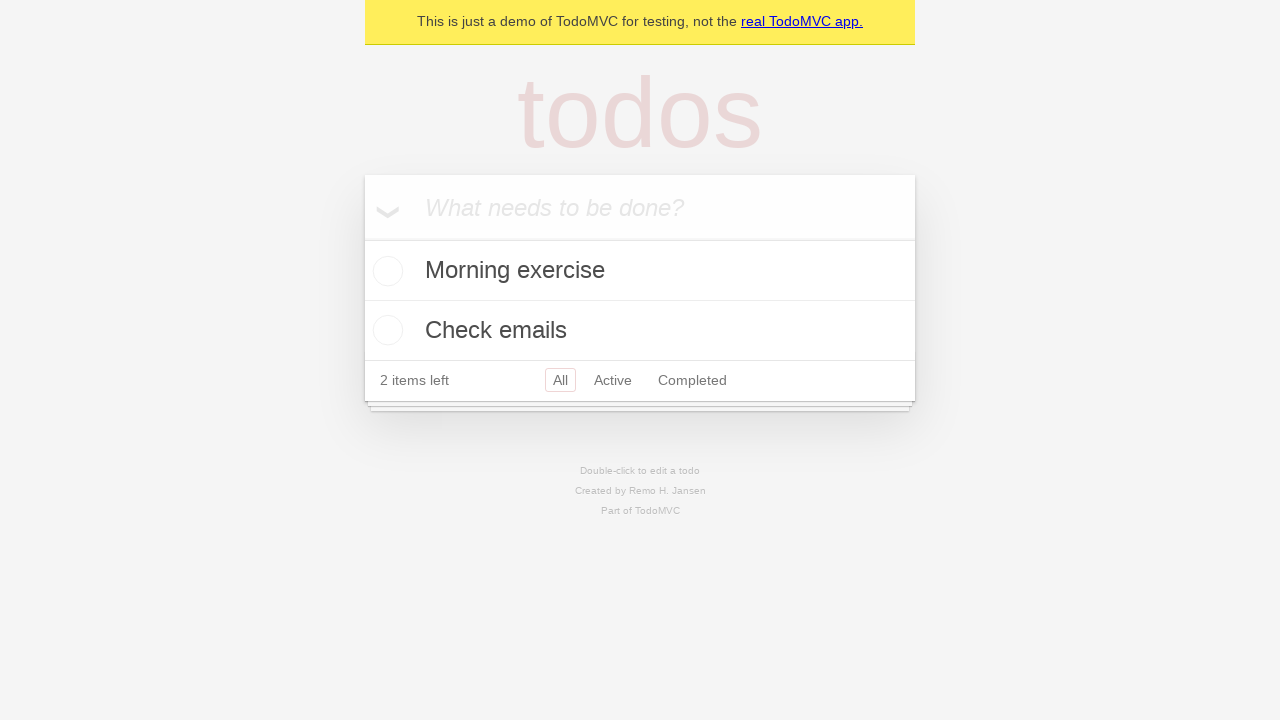

Filled todo input with 'Team meeting' on .new-todo
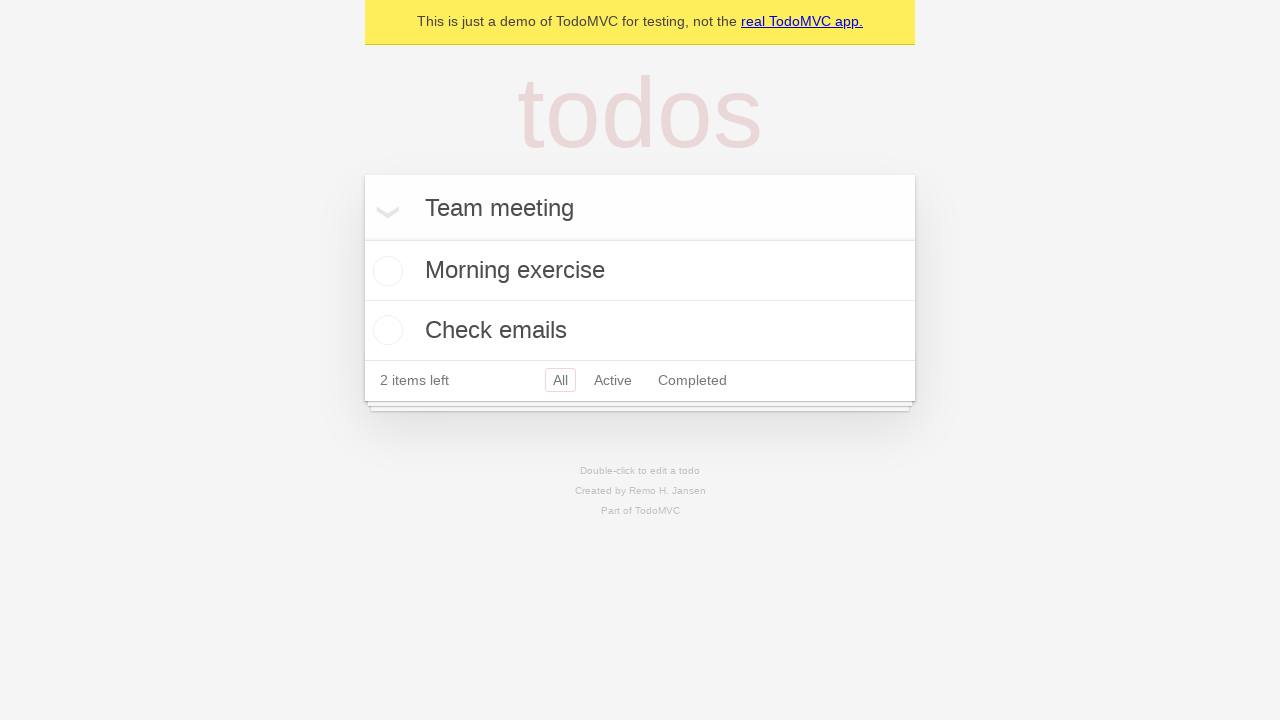

Pressed Enter to add todo 'Team meeting' on .new-todo
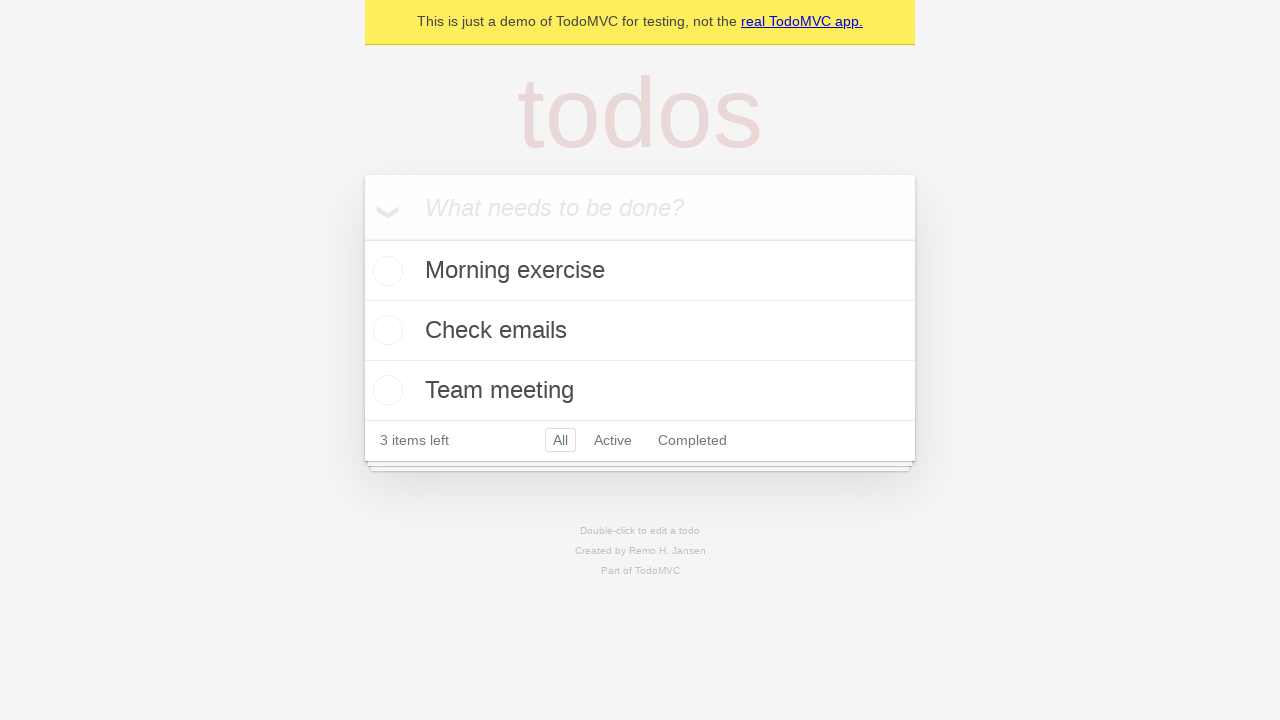

Filled todo input with 'Code review' on .new-todo
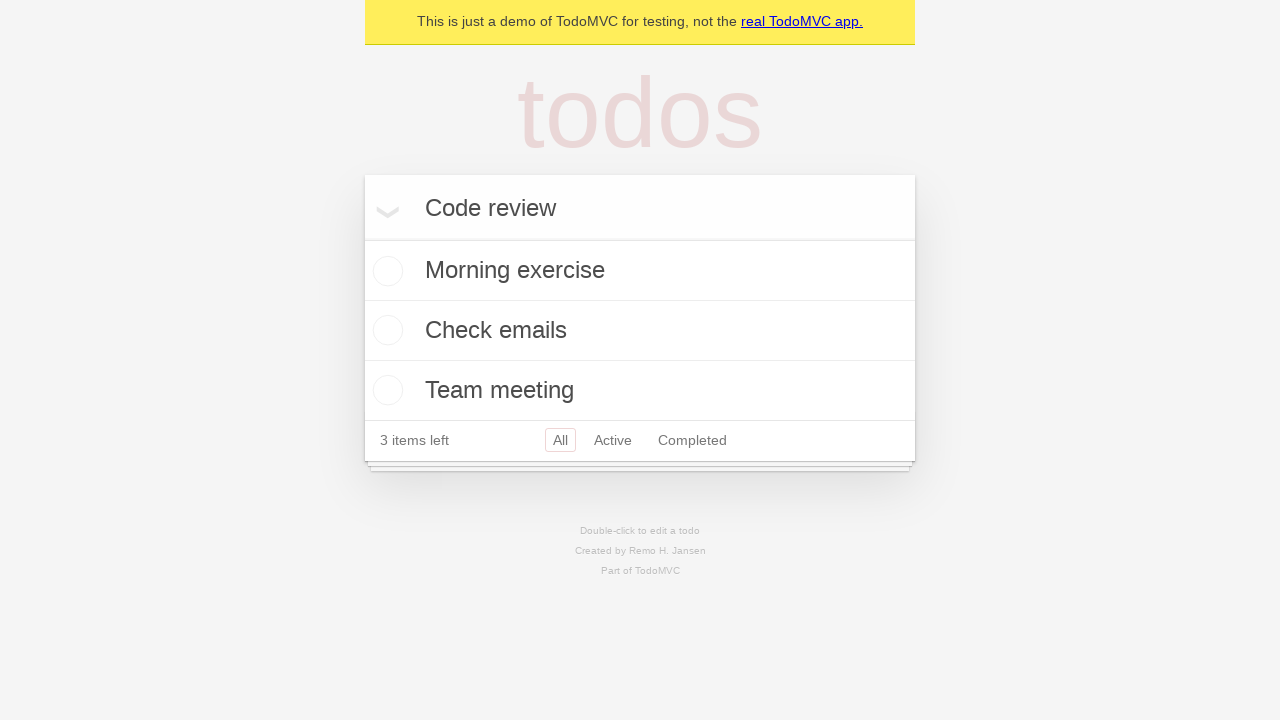

Pressed Enter to add todo 'Code review' on .new-todo
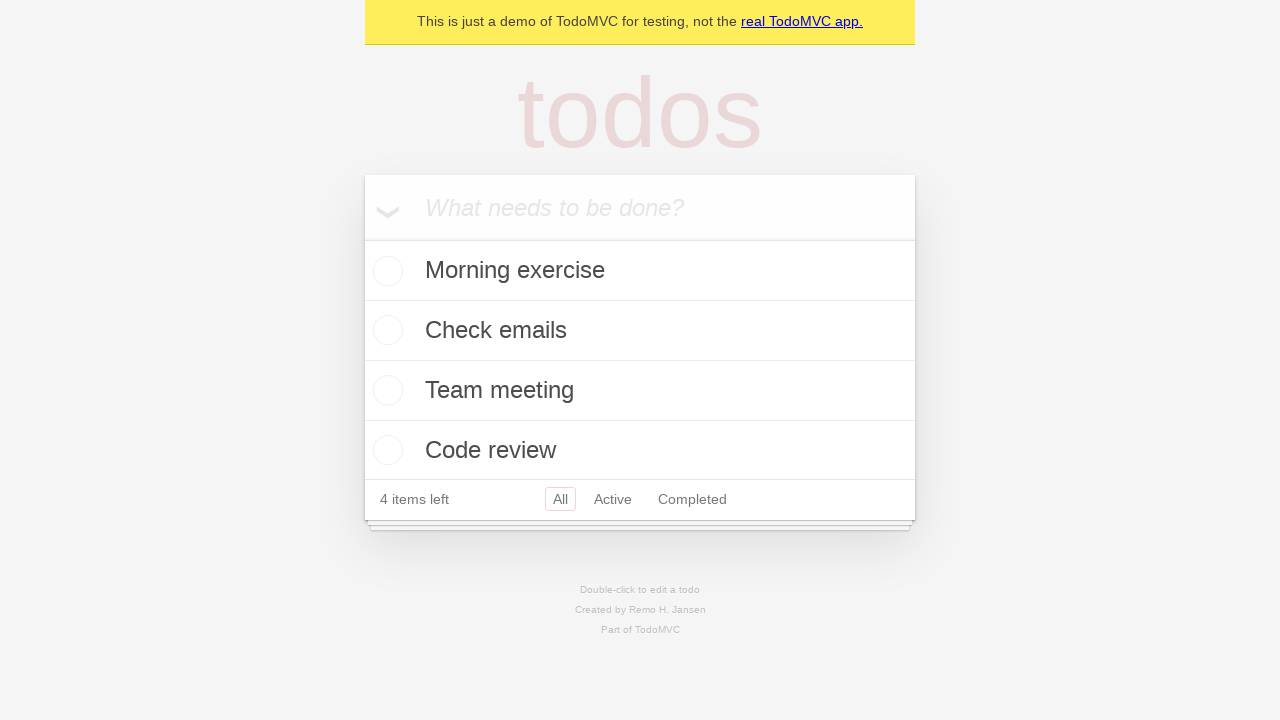

Waited for all todo labels to load in the list
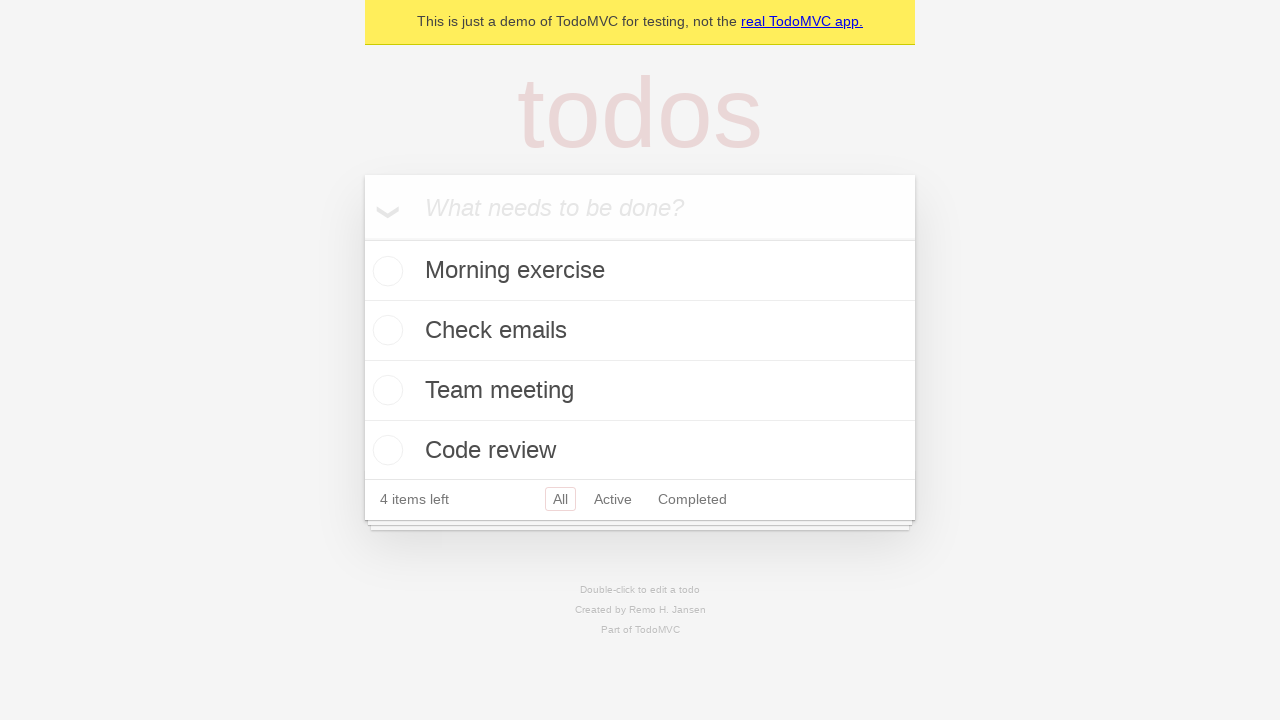

Retrieved all todo text contents
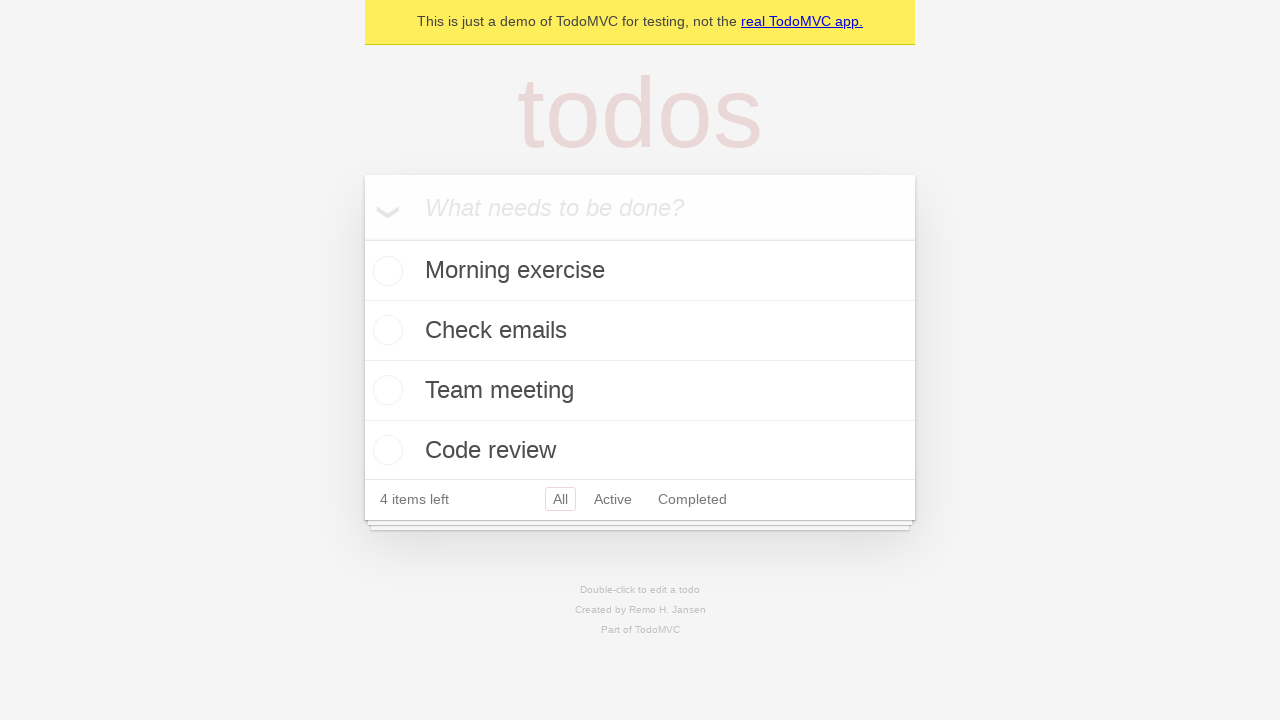

Verified all todo texts match expected list
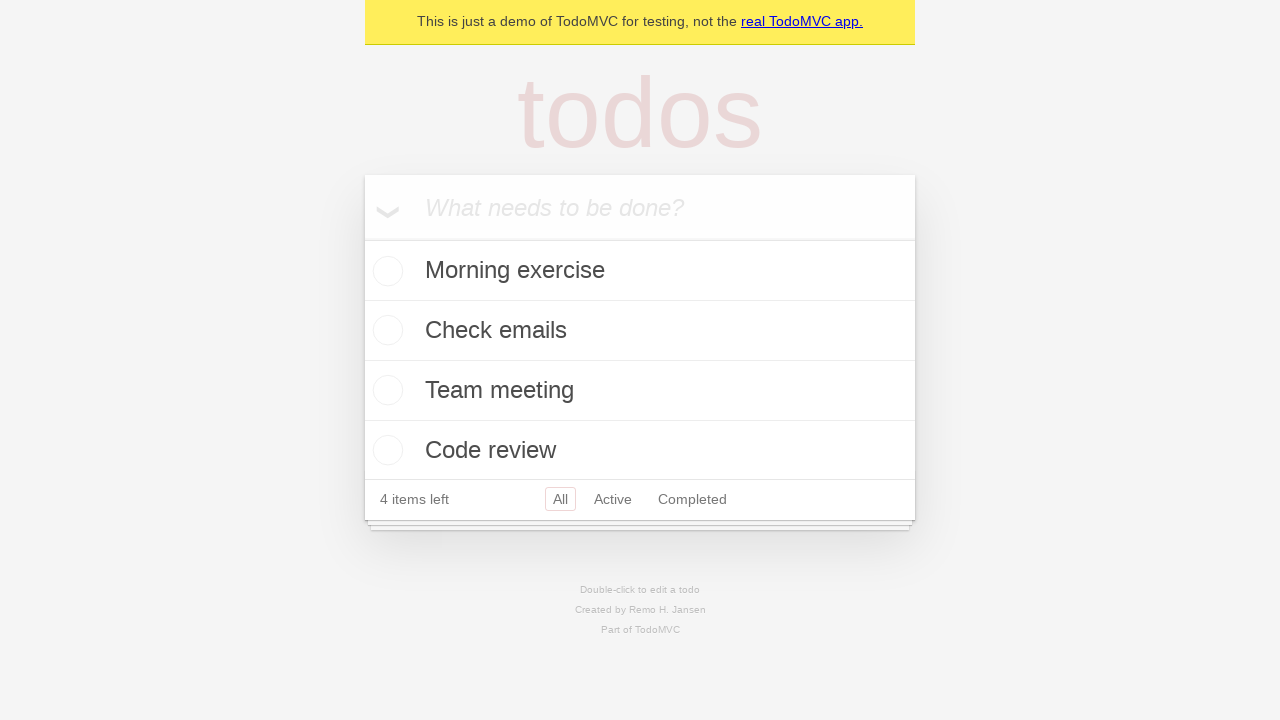

Verified first todo text is 'Morning exercise'
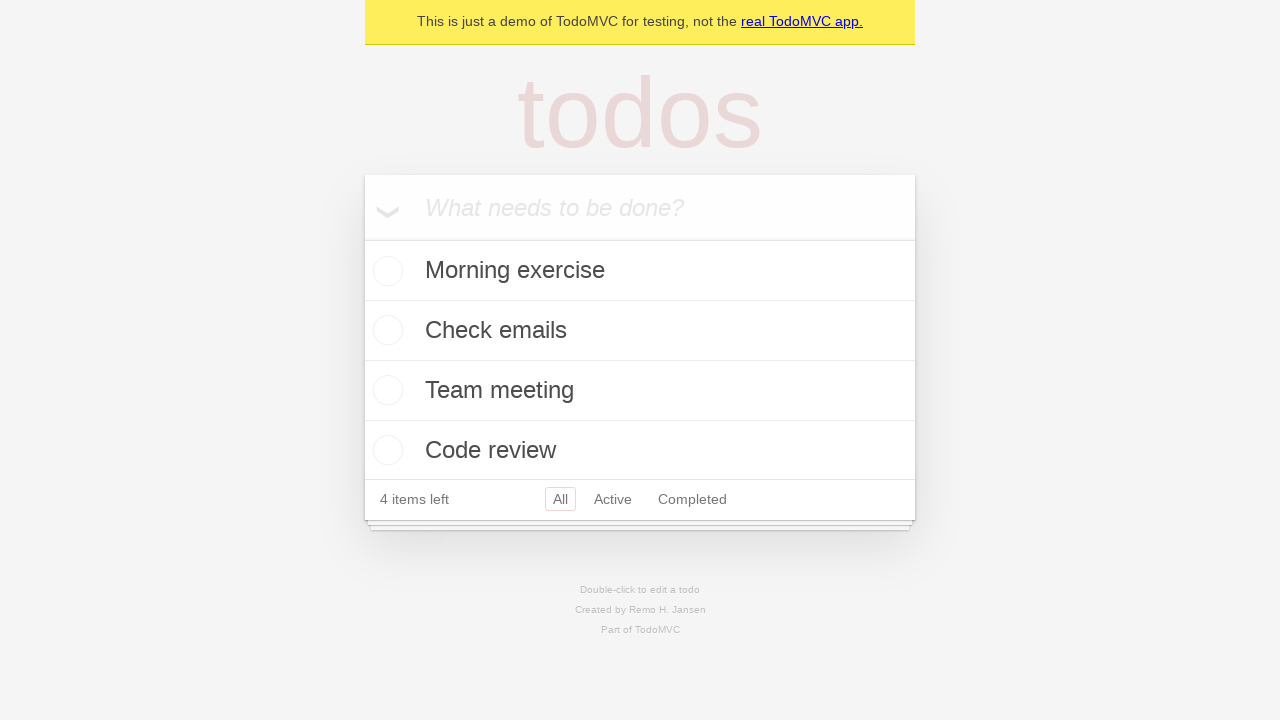

Verified third todo text is 'Team meeting'
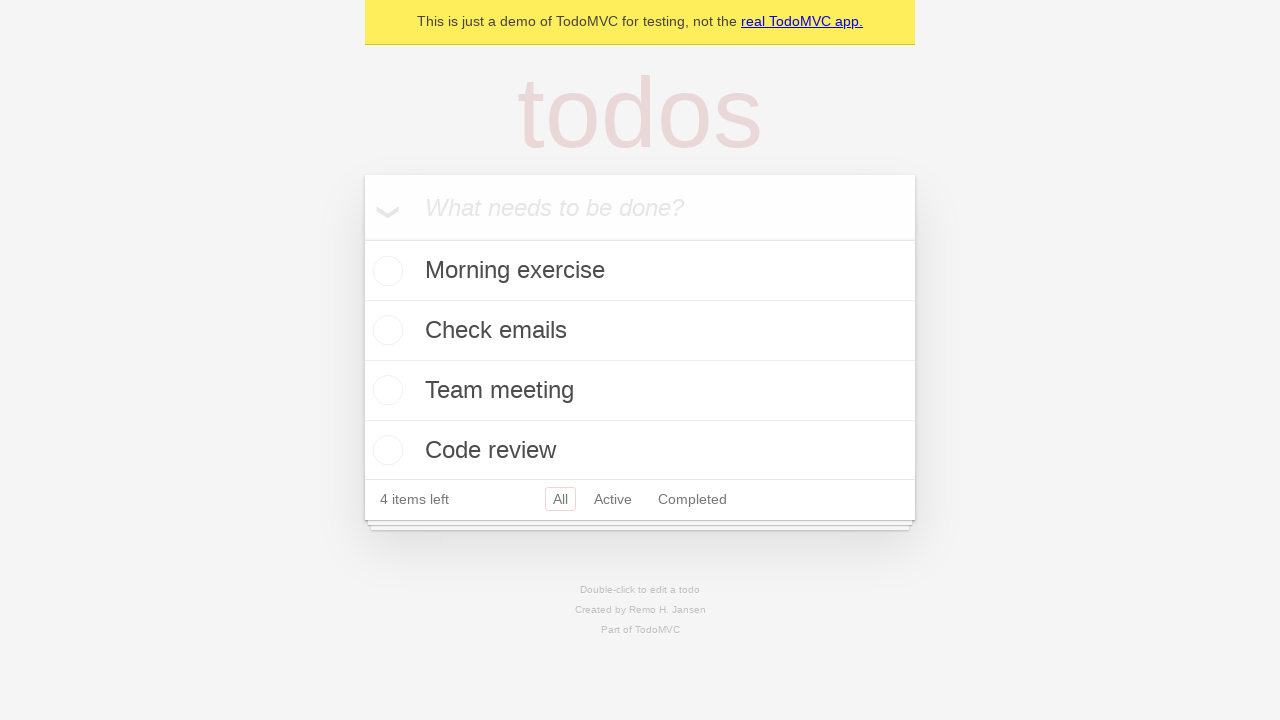

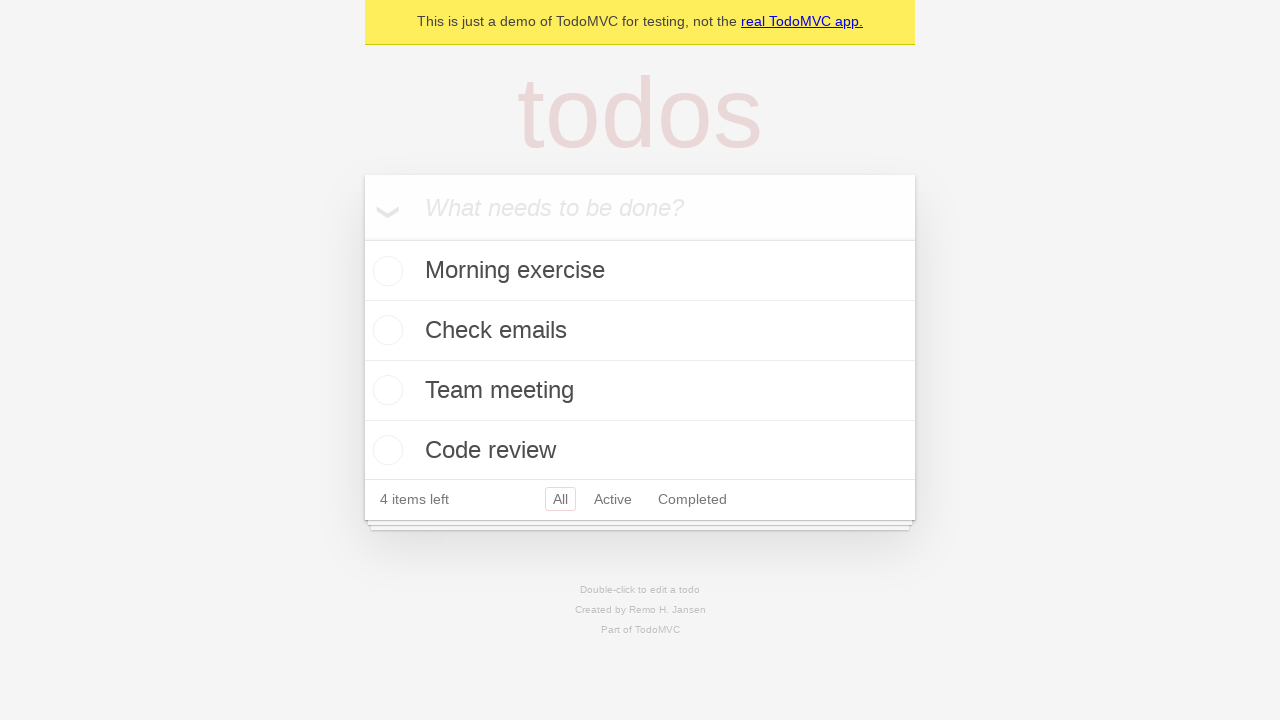